Tests dropdown menu functionality by selecting a country option from a select dropdown element

Starting URL: https://www.globalsqa.com/demo-site/select-dropdown-menu/

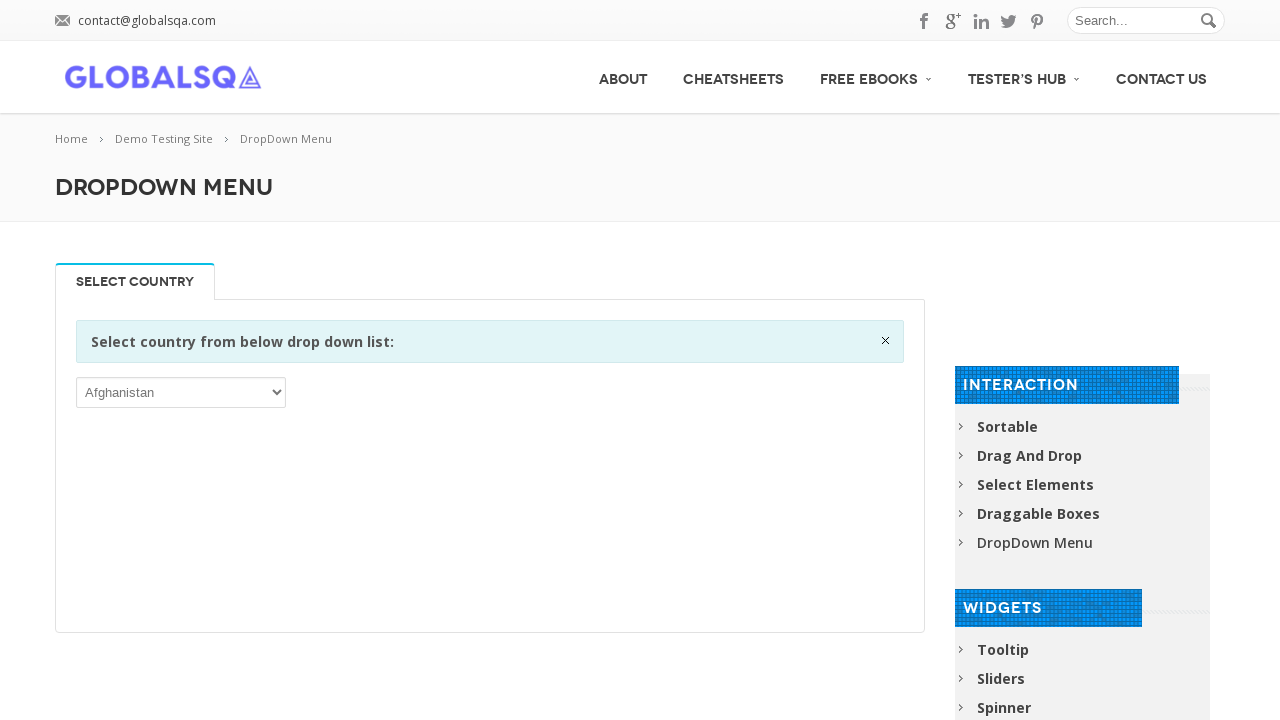

Waited for country dropdown to be visible
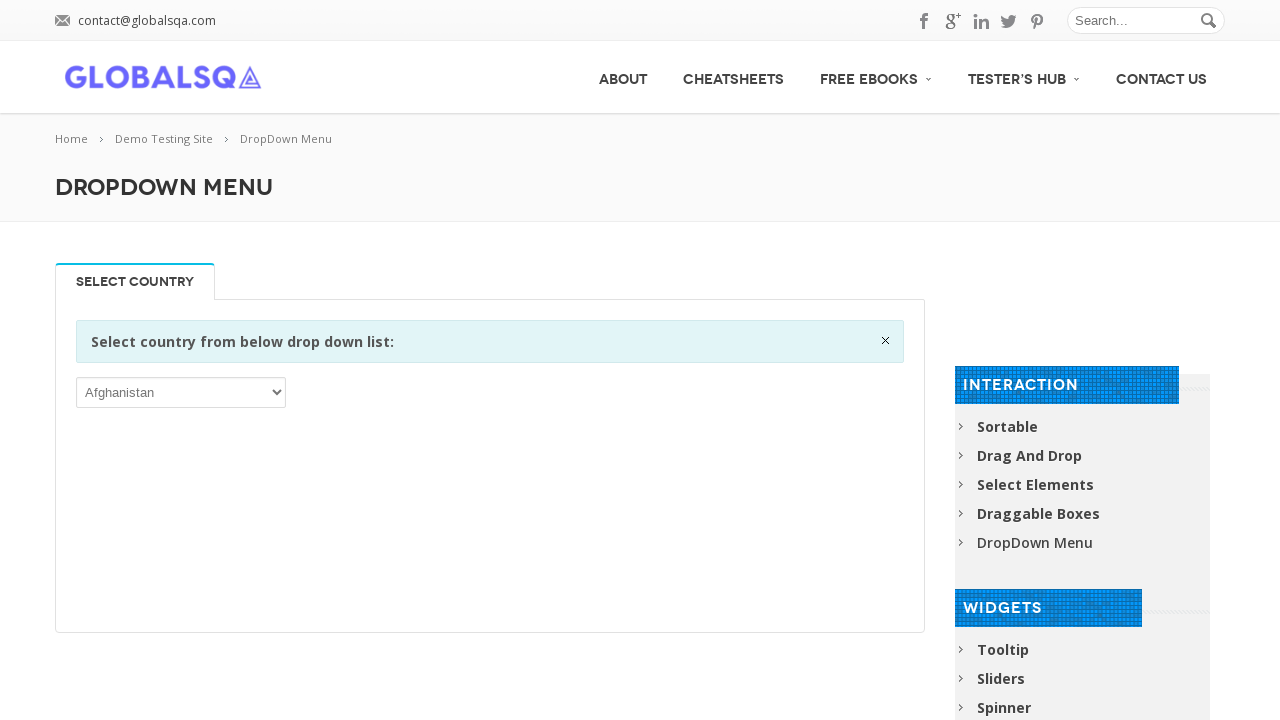

Selected India from the country dropdown on //select
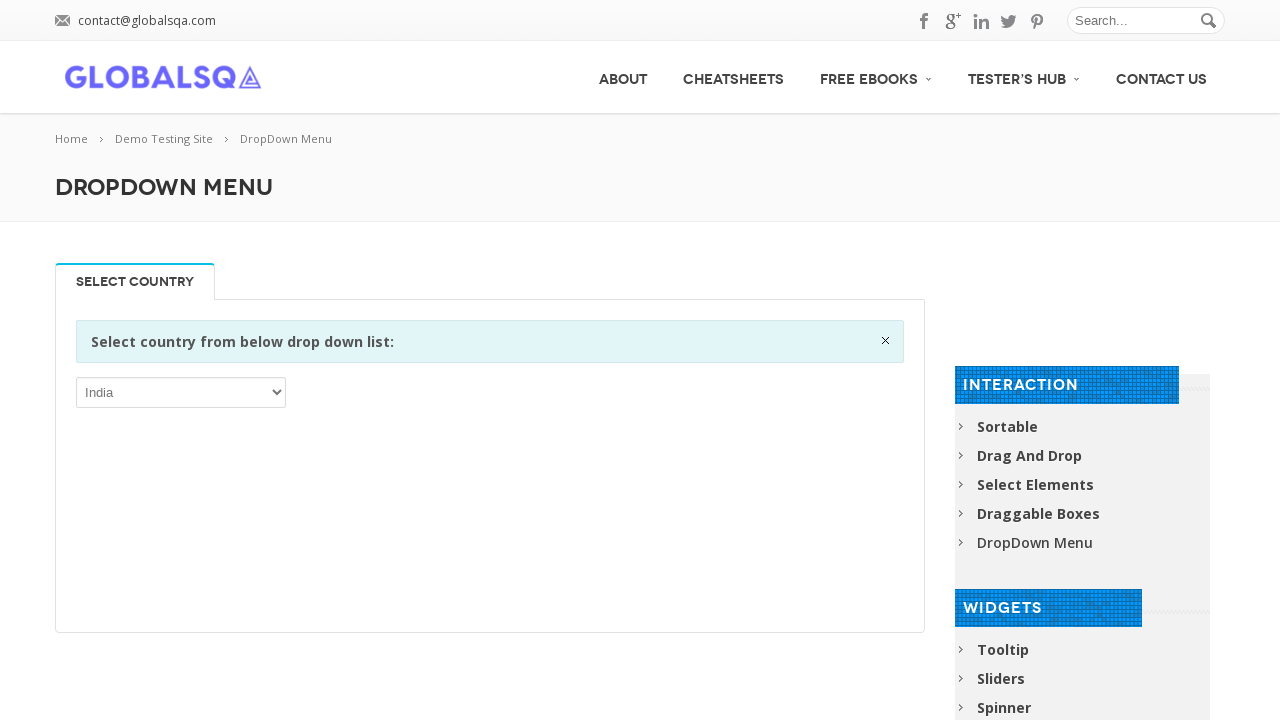

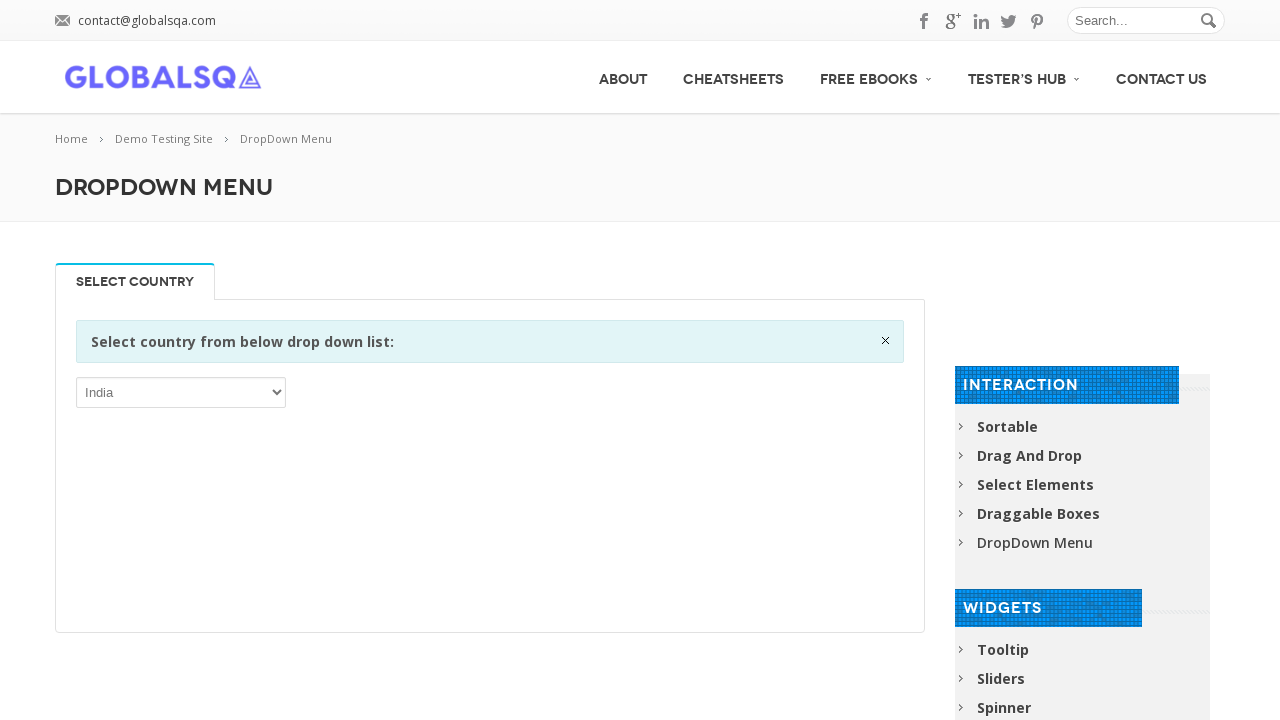